Tests keyboard modifier actions by performing CTRL+click on multiple list items within the W3Schools tryit iframe to simulate multi-selection behavior.

Starting URL: http://www.w3schools.com/html/tryit.asp?filename=tryhtml_lists_unordered

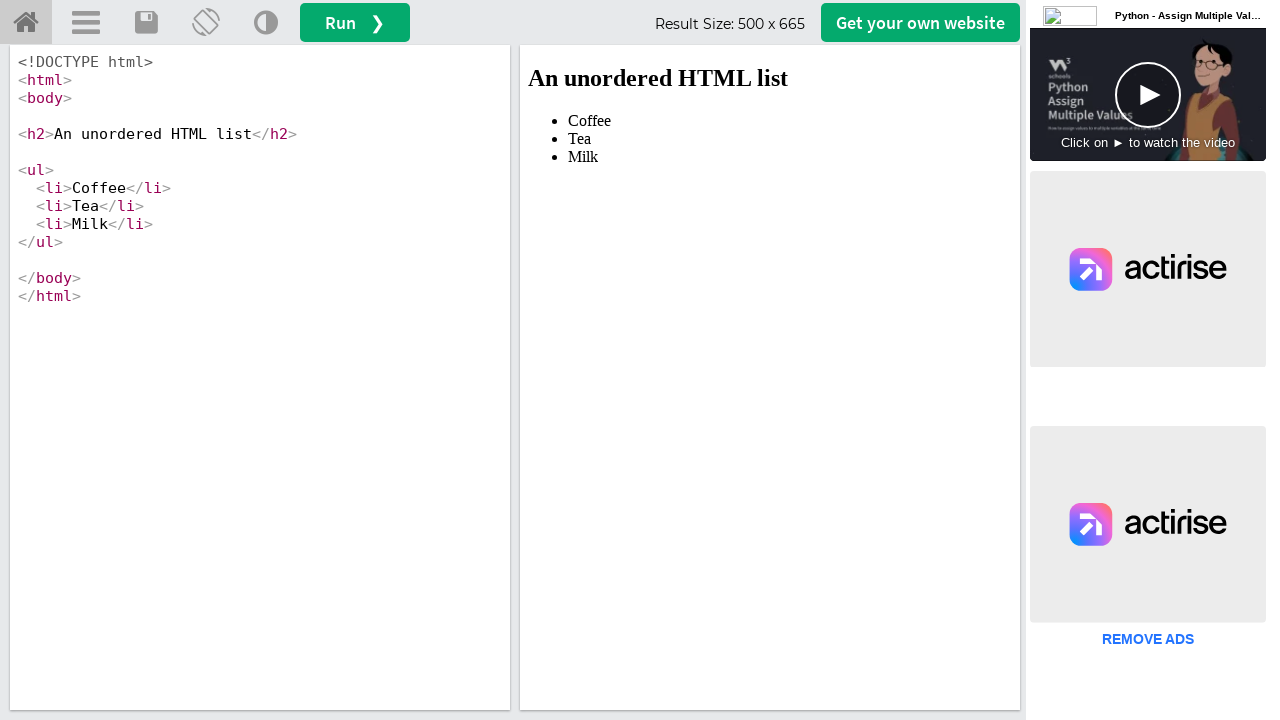

Waited for iframe#iframeResult to load
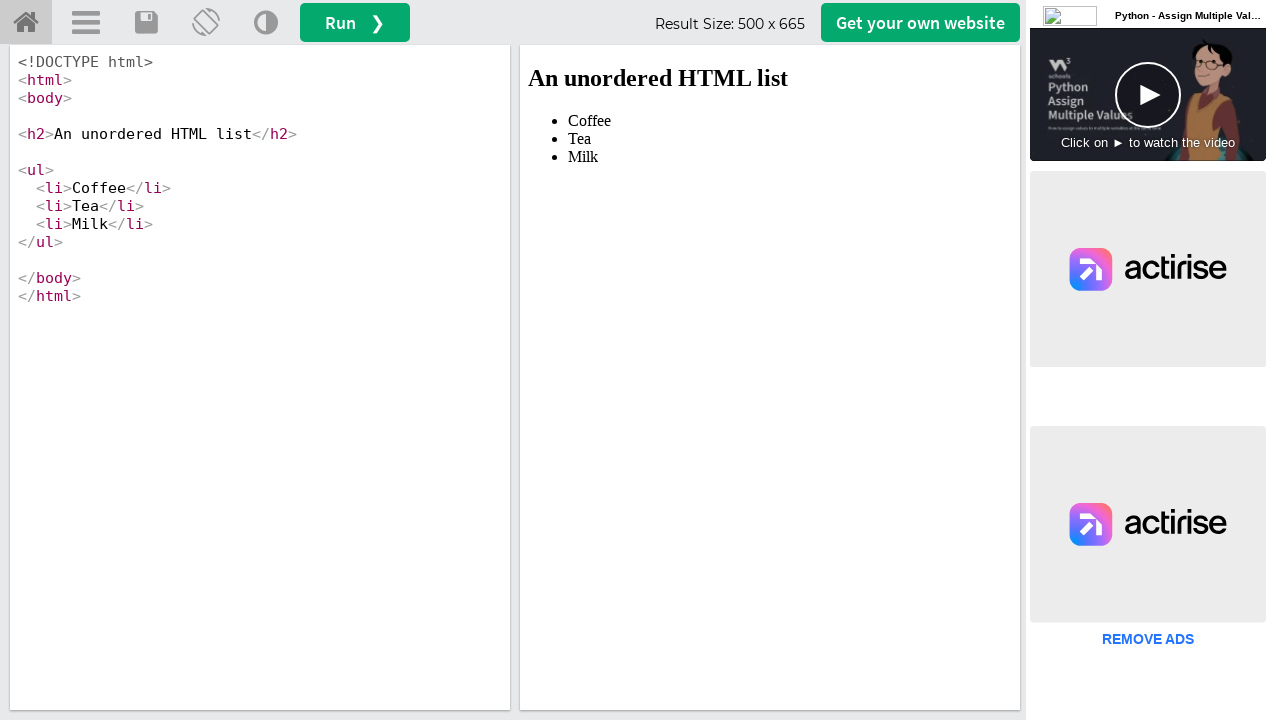

Located the iframe containing the HTML result
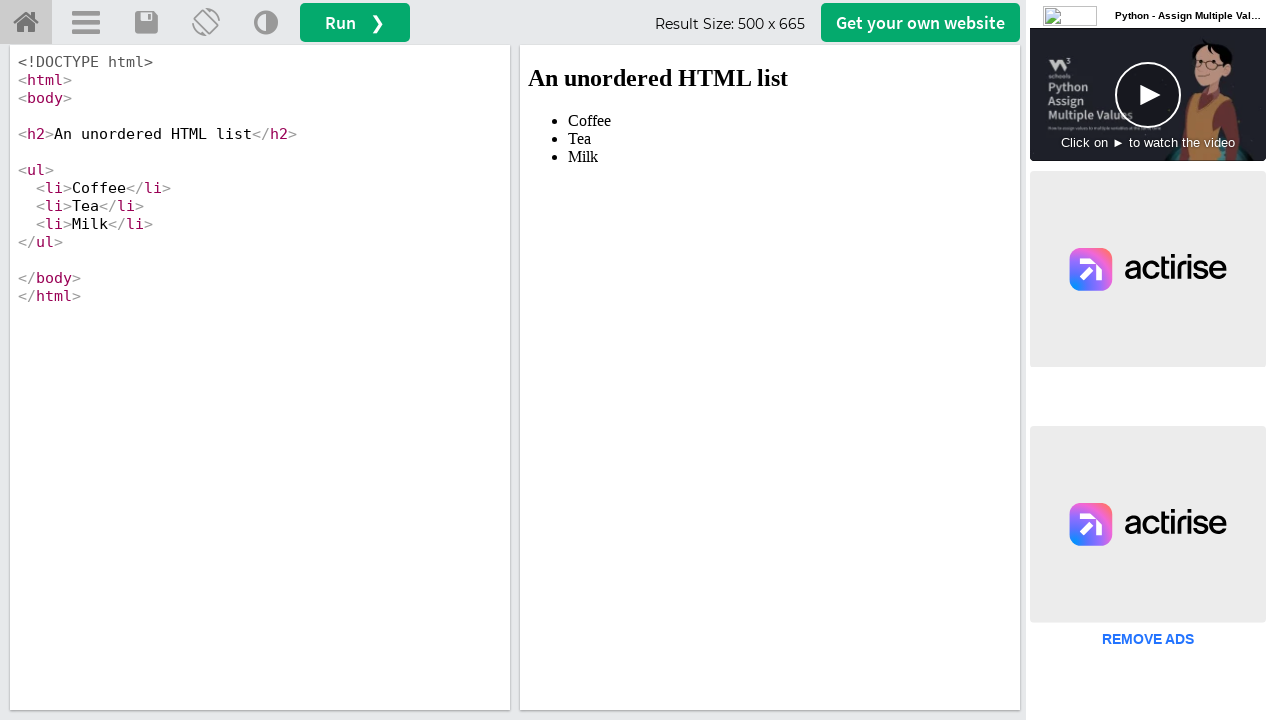

Waited for list items to be visible in the iframe
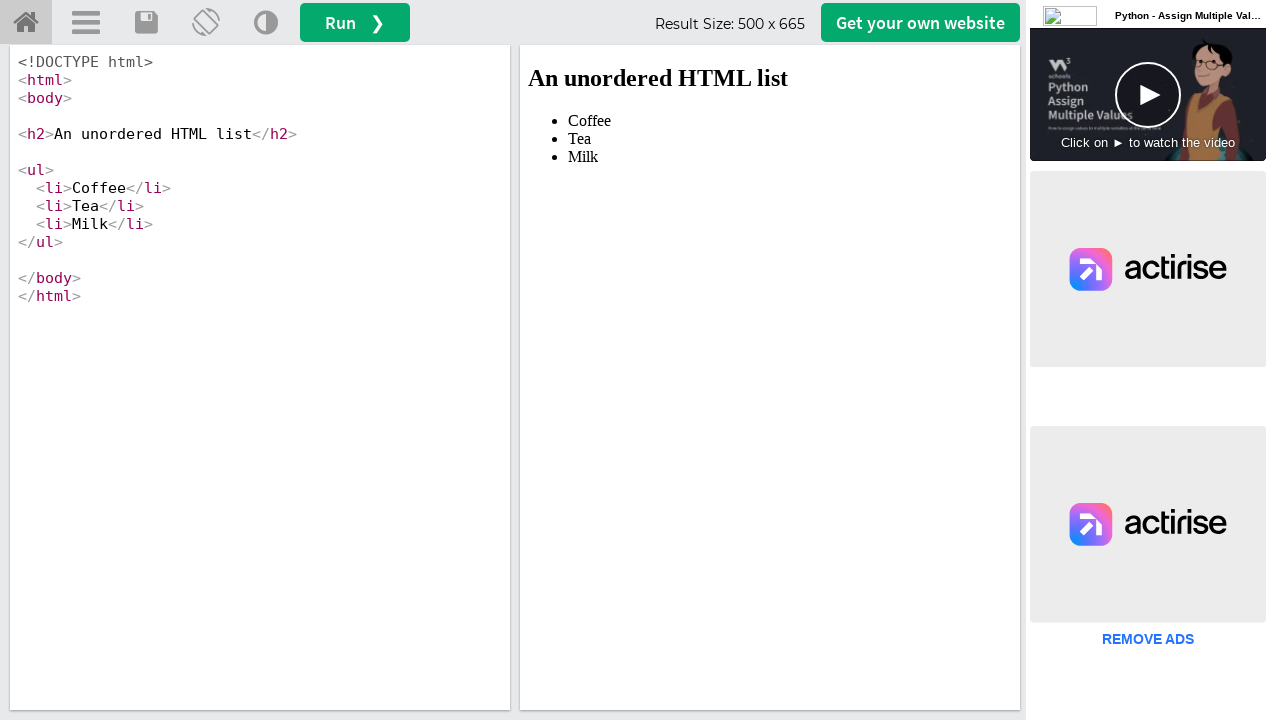

Performed CTRL+click on the second list item to begin multi-selection at (790, 139) on iframe#iframeResult >> internal:control=enter-frame >> xpath=//html/body/ul/li[2
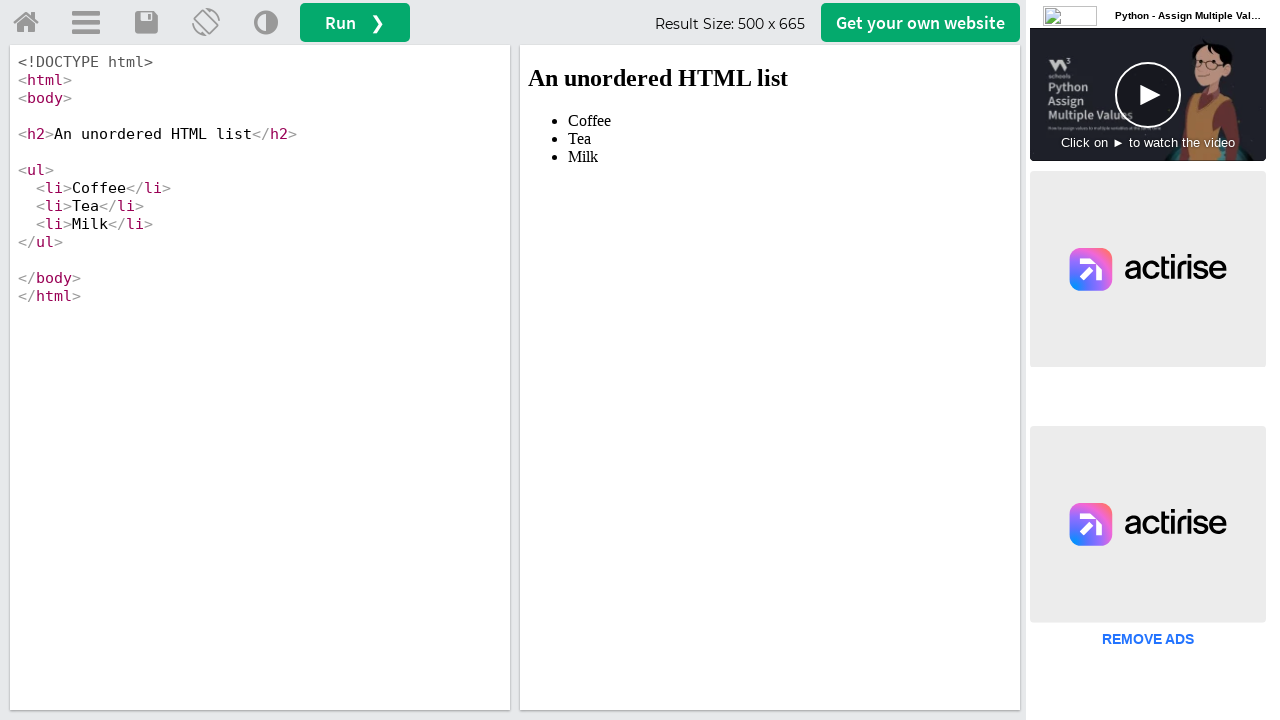

Performed CTRL+click on the first list item to complete multi-selection at (790, 121) on iframe#iframeResult >> internal:control=enter-frame >> xpath=//html/body/ul/li[1
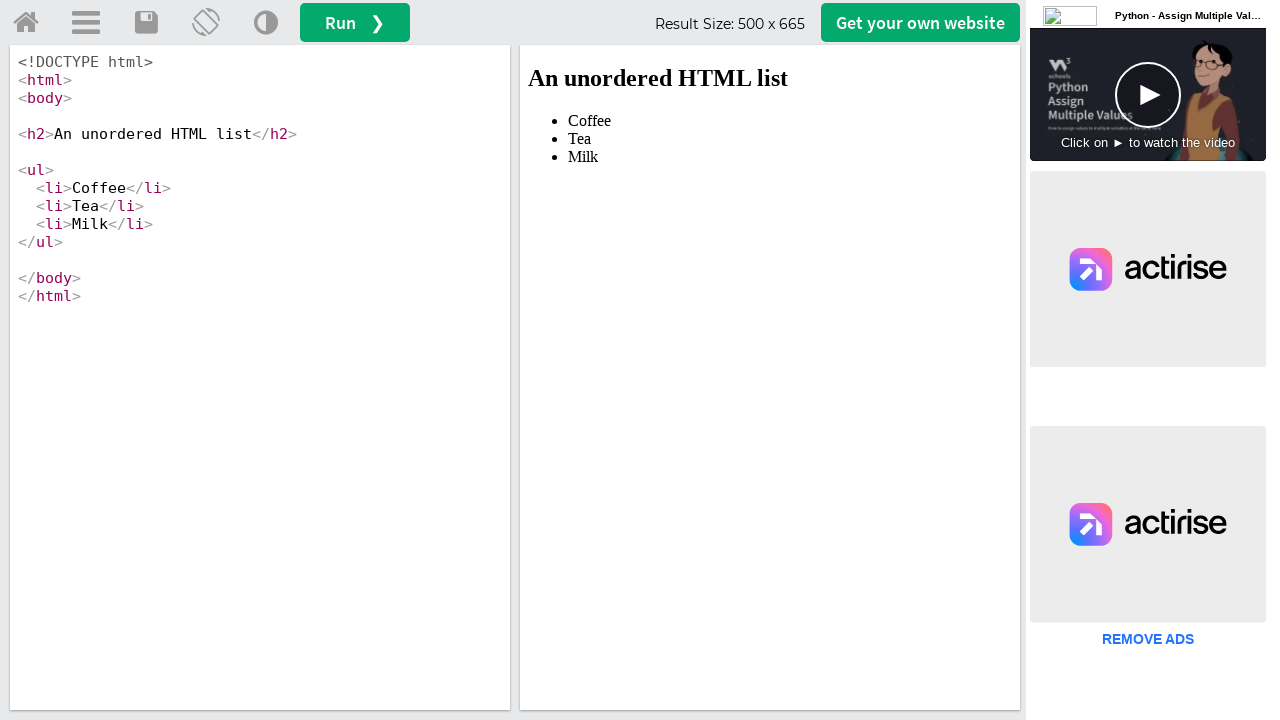

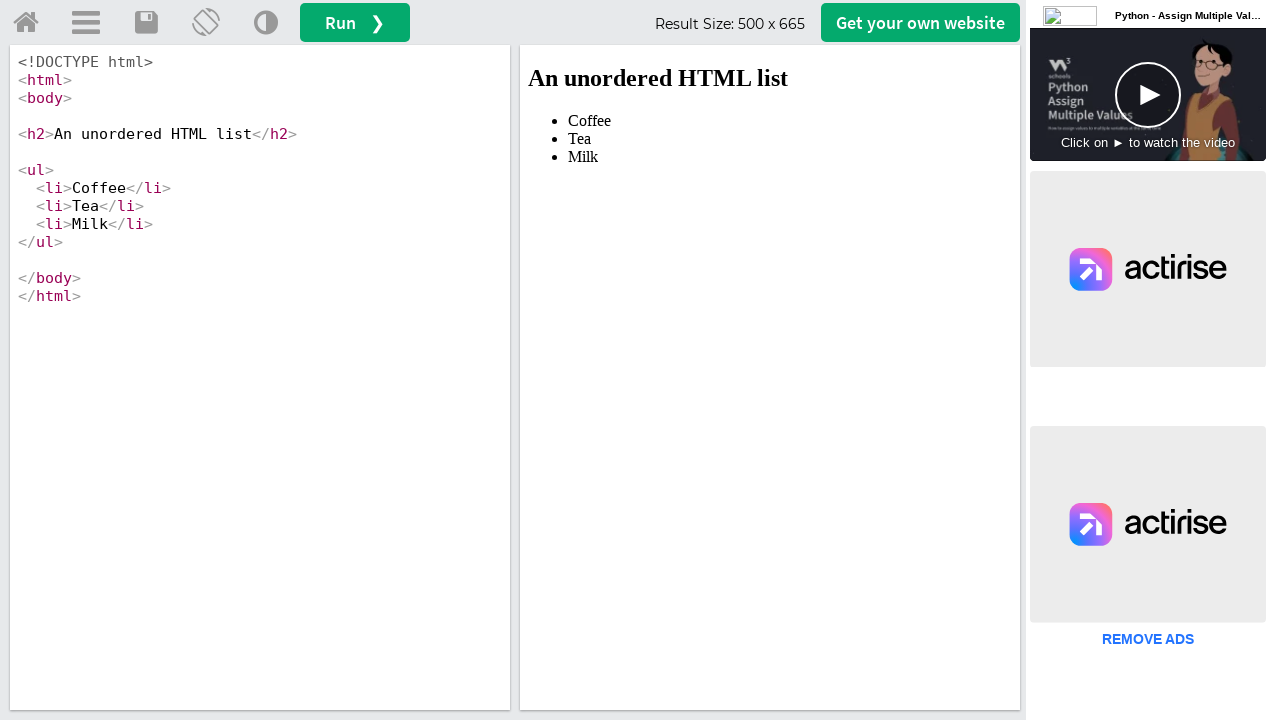